Navigates to the Shiva Concept Solution website and verifies that an image element is present on the page by checking for the img tag.

Starting URL: https://shivaconceptsolution.com

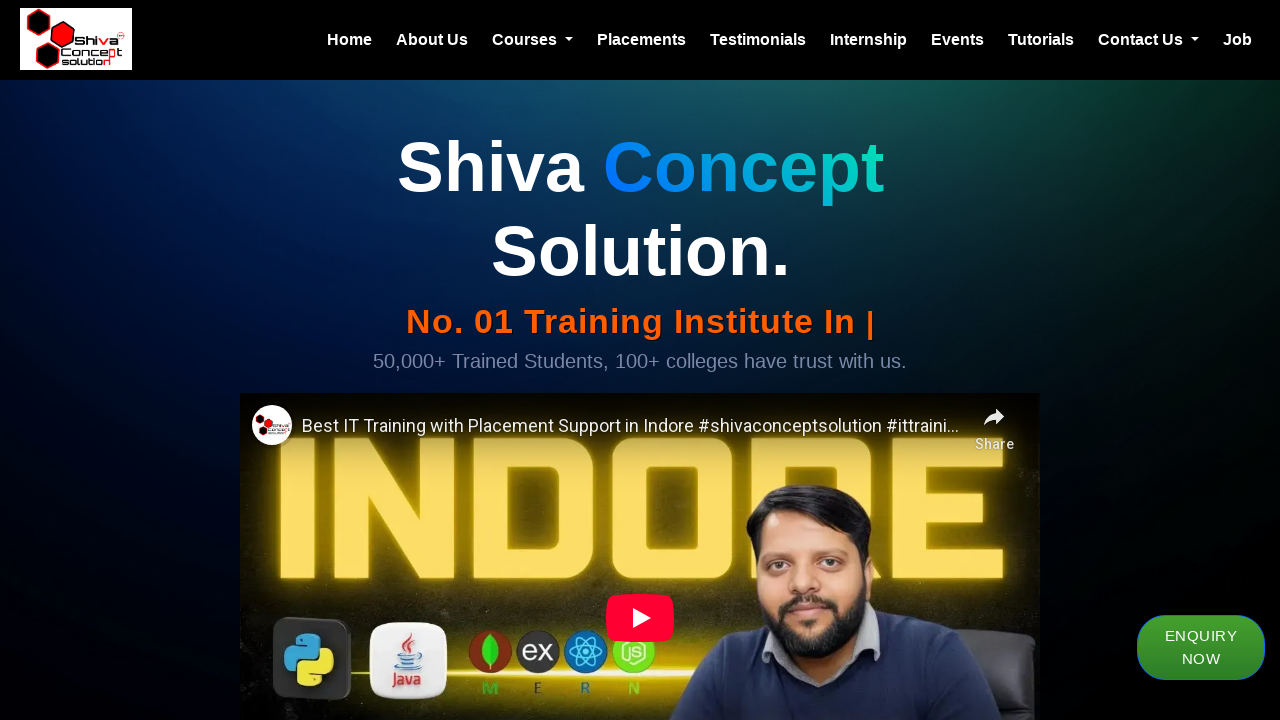

Navigated to Shiva Concept Solution website
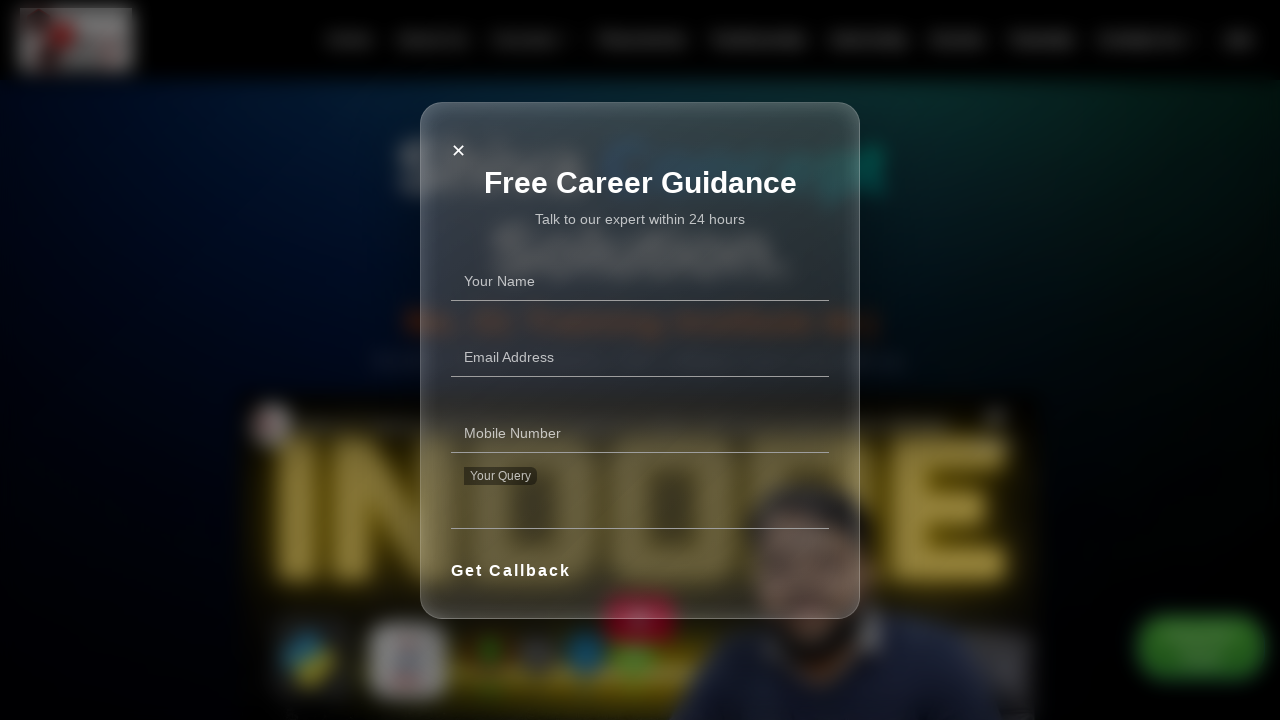

Image element found on the page
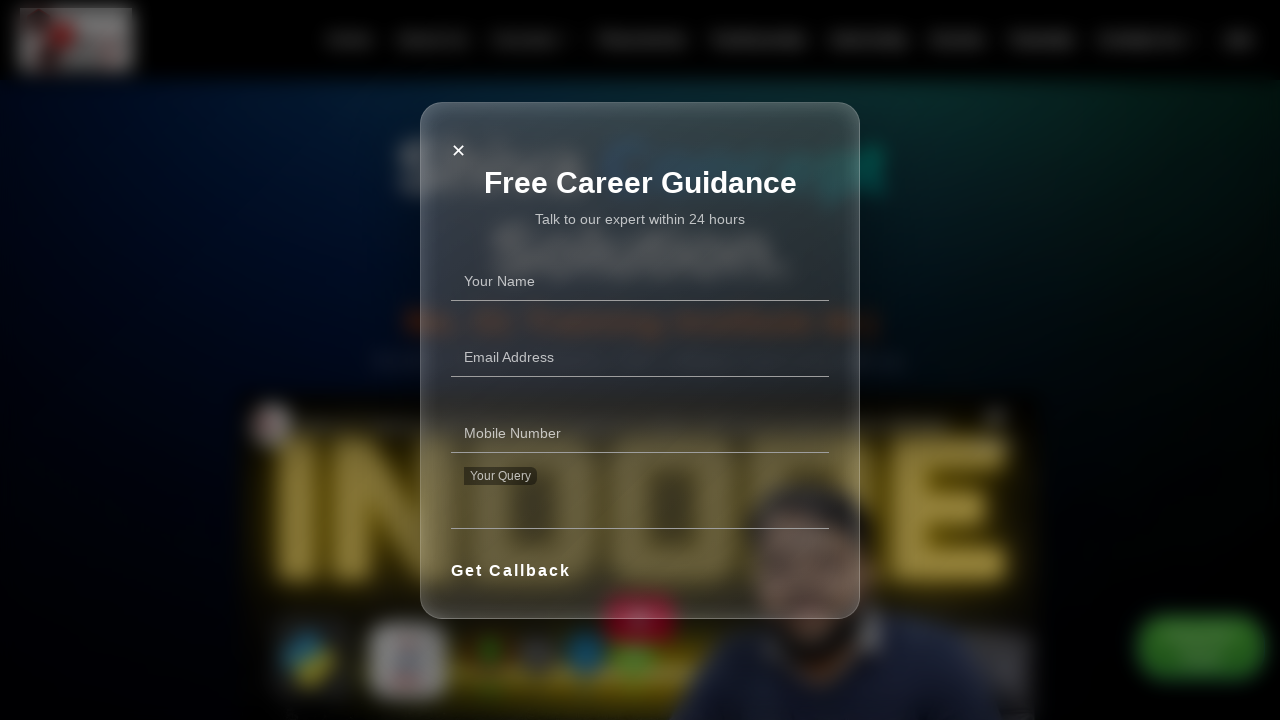

Located the first image element on the page
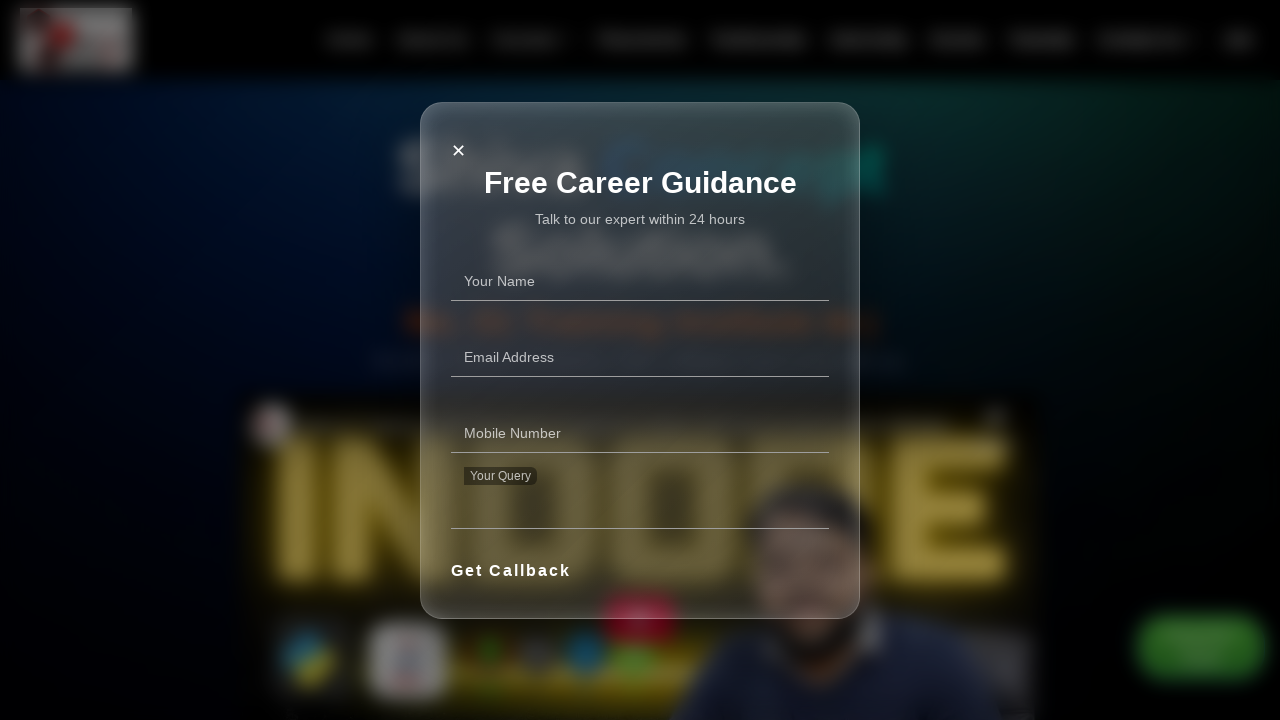

Retrieved src attribute from the first image element
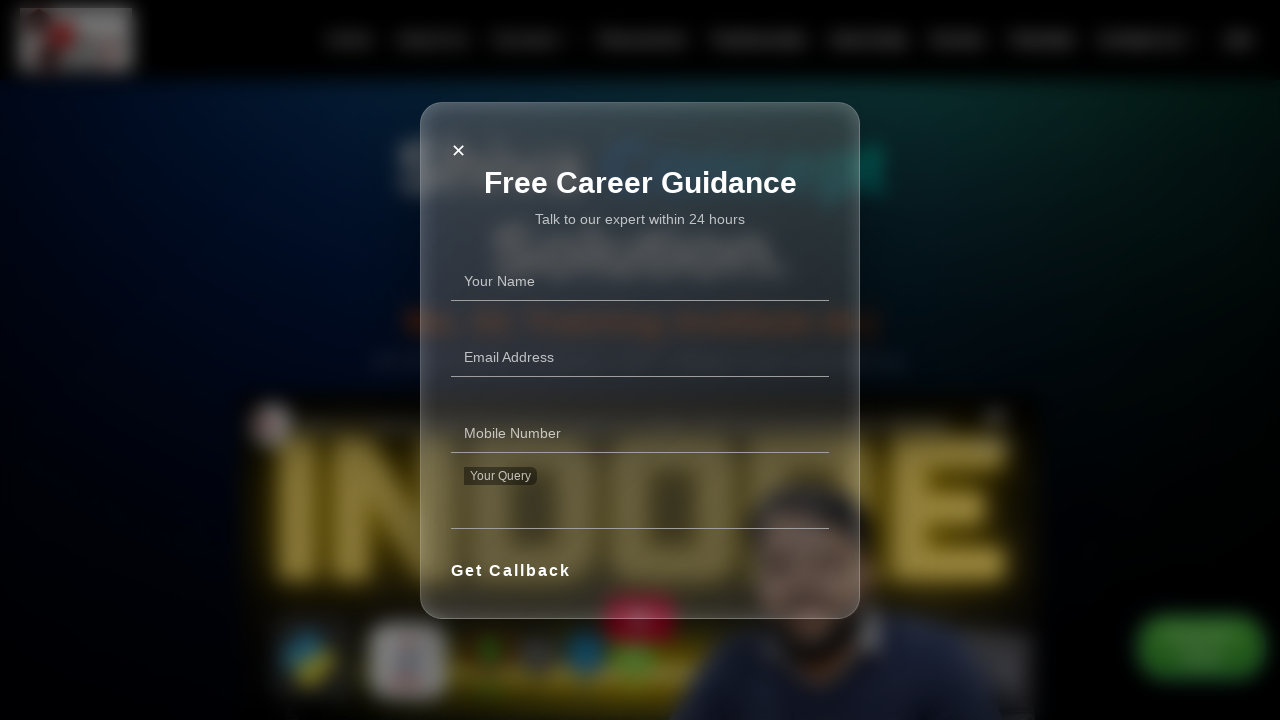

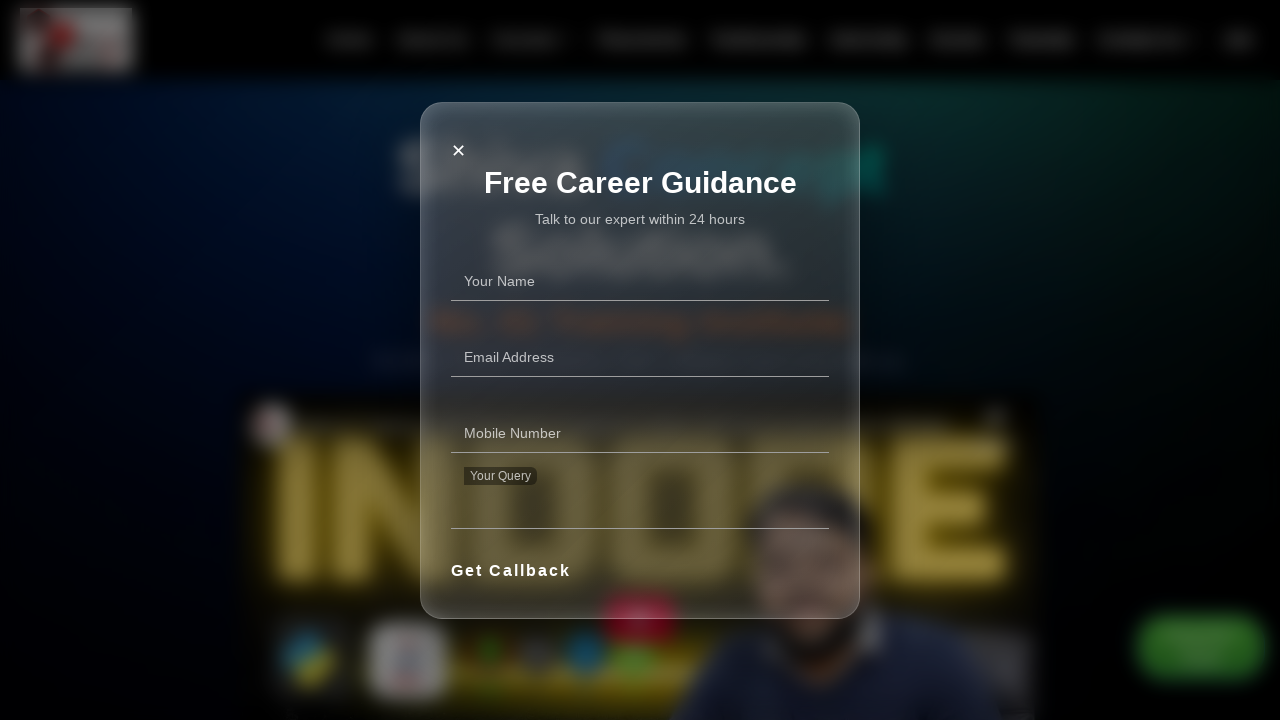